Navigates to DemoQA homepage and clicks on the "Elements" card from the available tool options

Starting URL: https://demoqa.com/

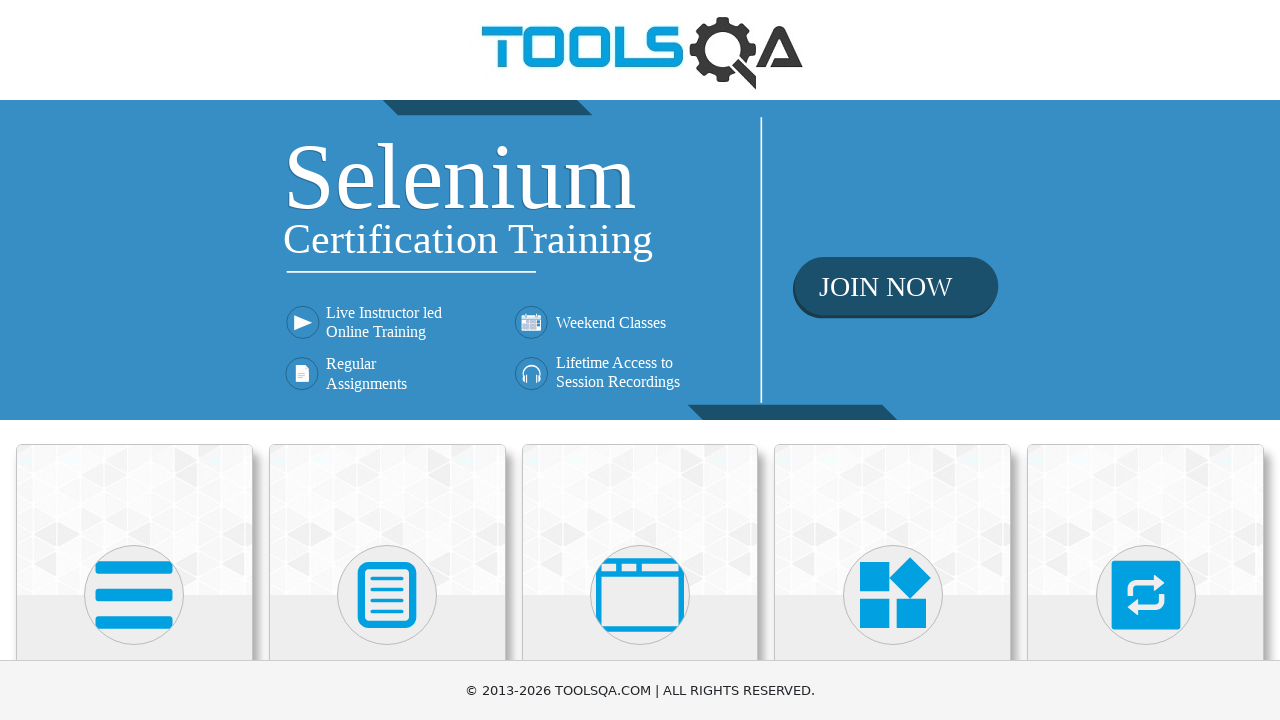

Waited for tool cards to load on DemoQA homepage
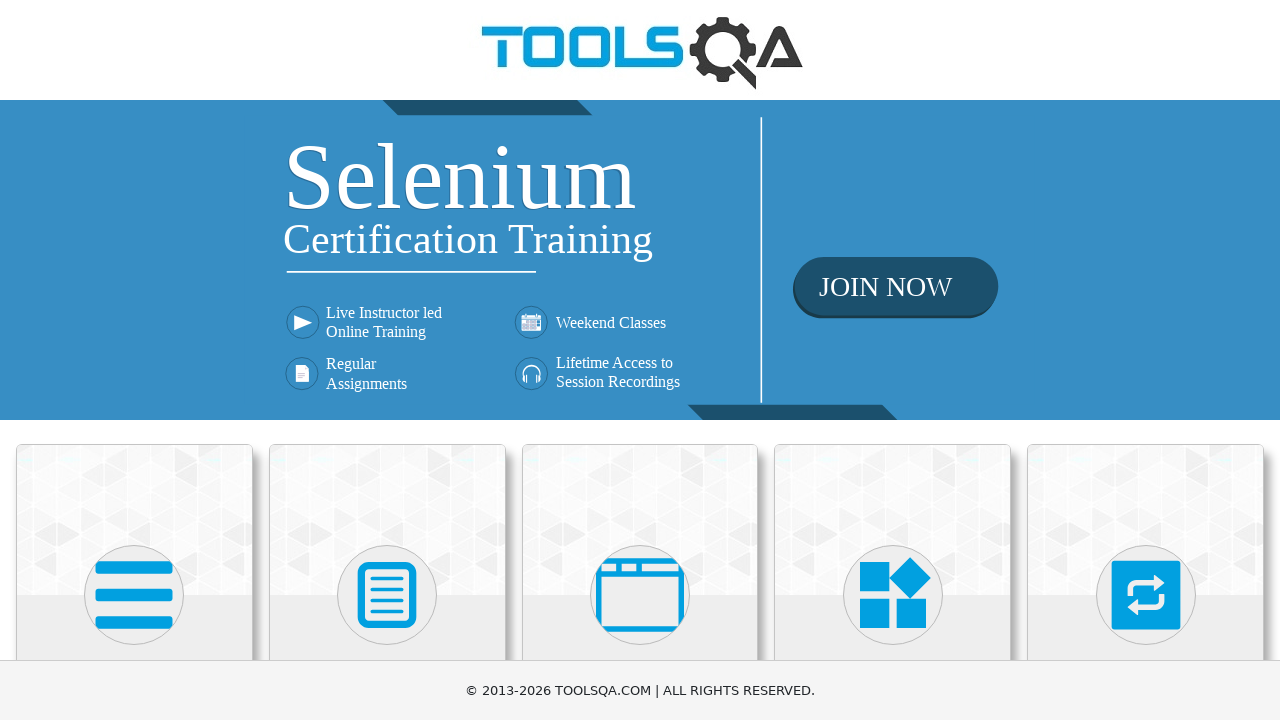

Located all tool card elements
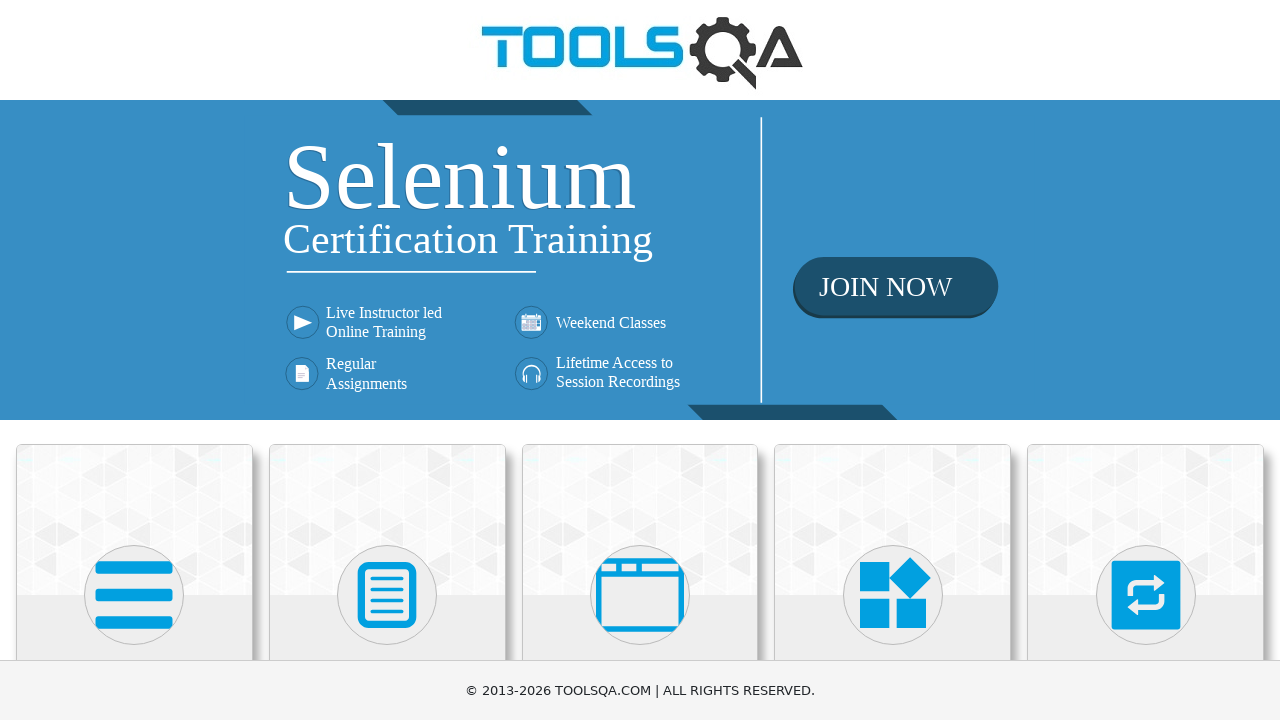

Found 6 tool cards available
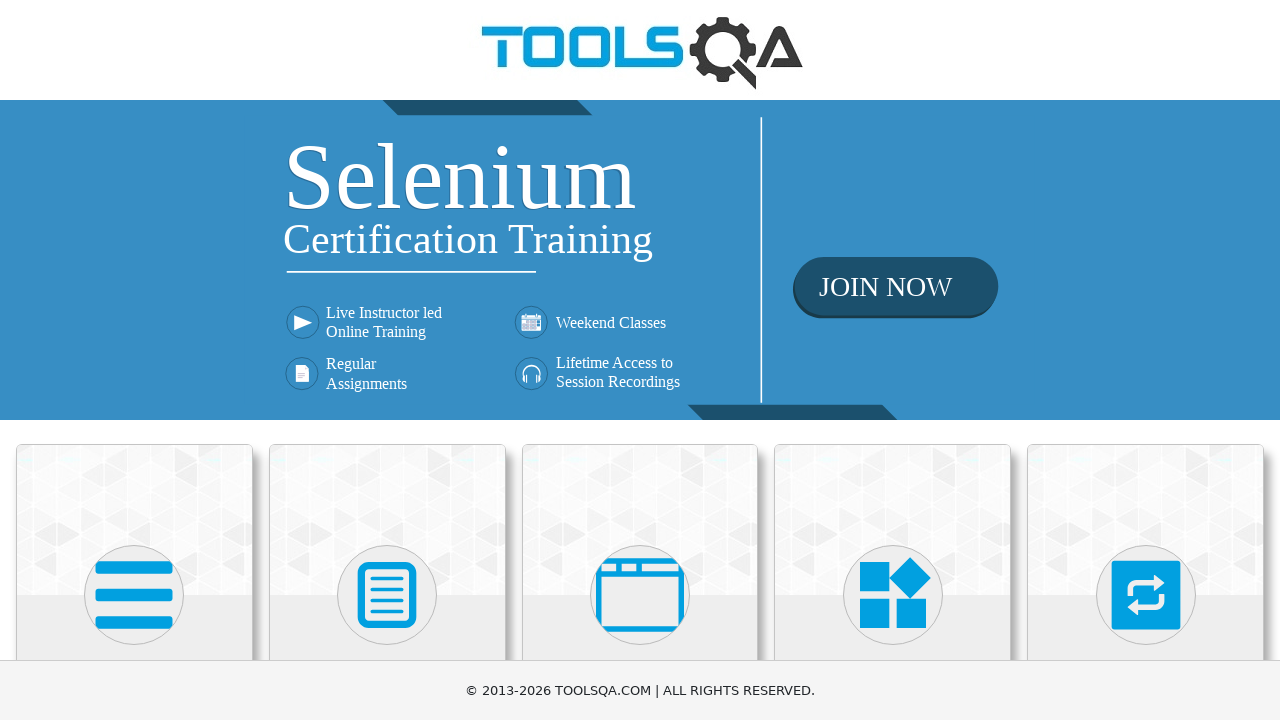

Clicked on the 'Elements' card at (134, 360) on .card-body >> nth=0
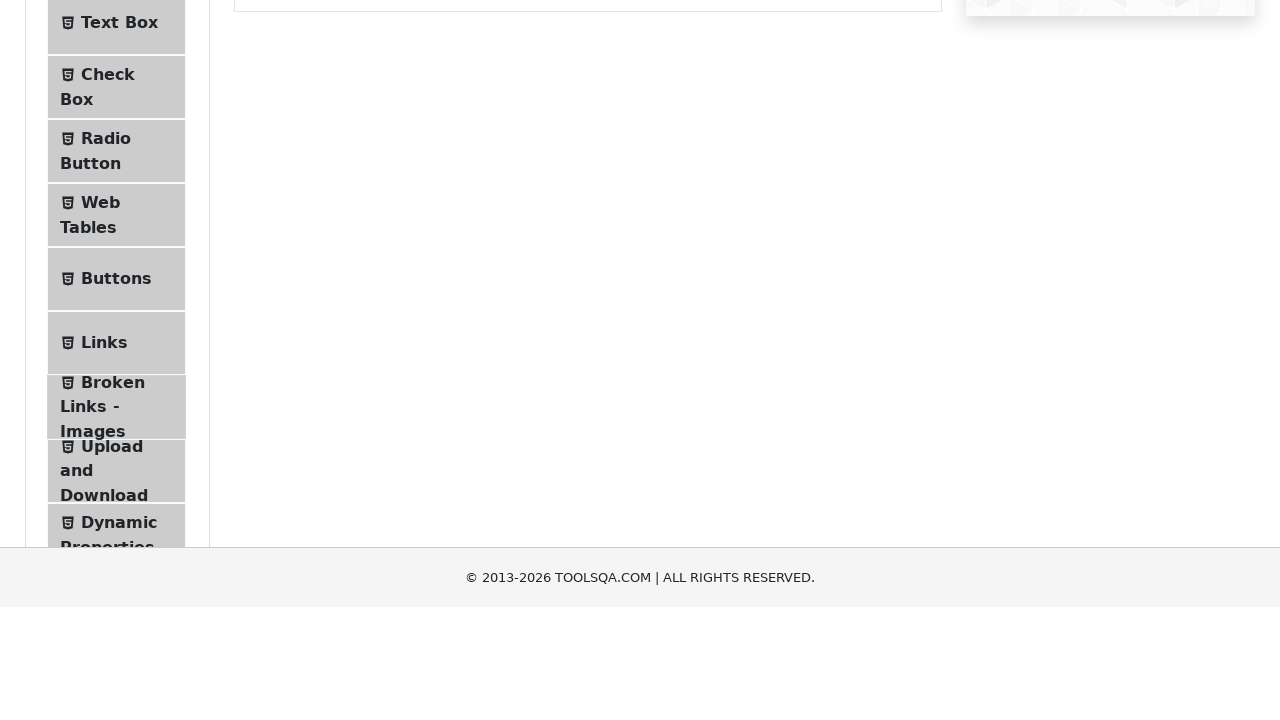

Navigated to Elements page successfully
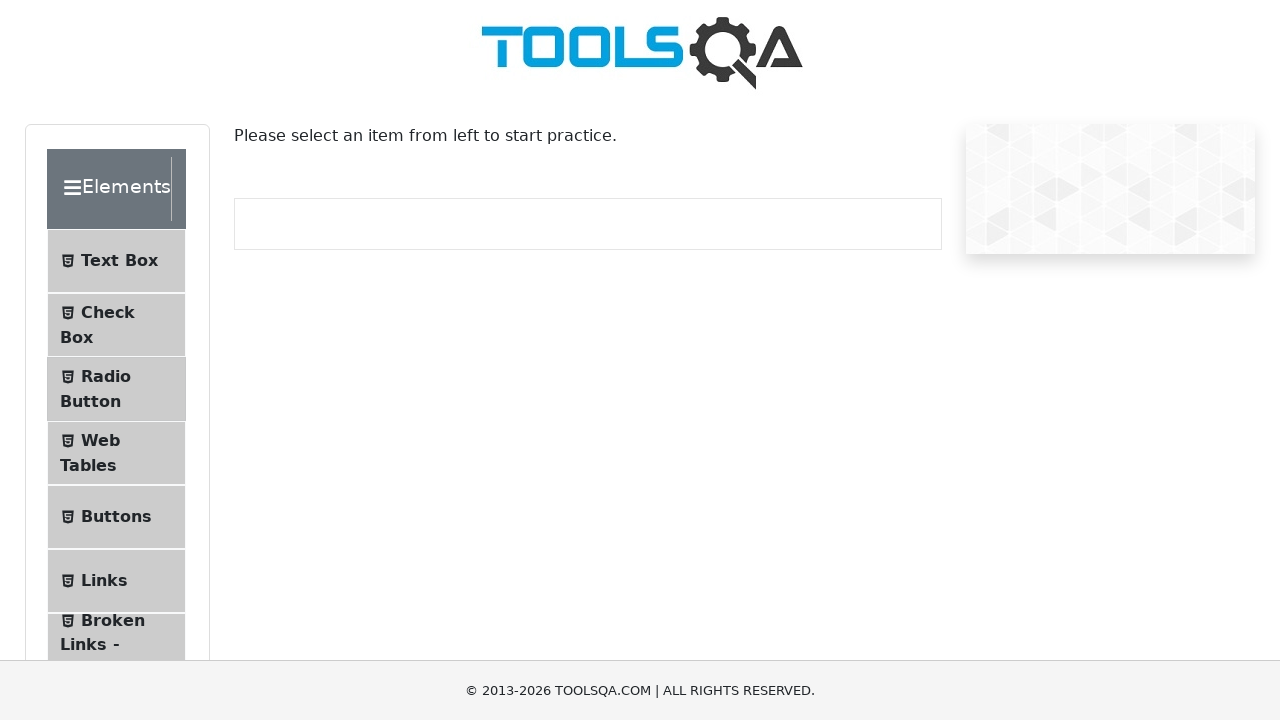

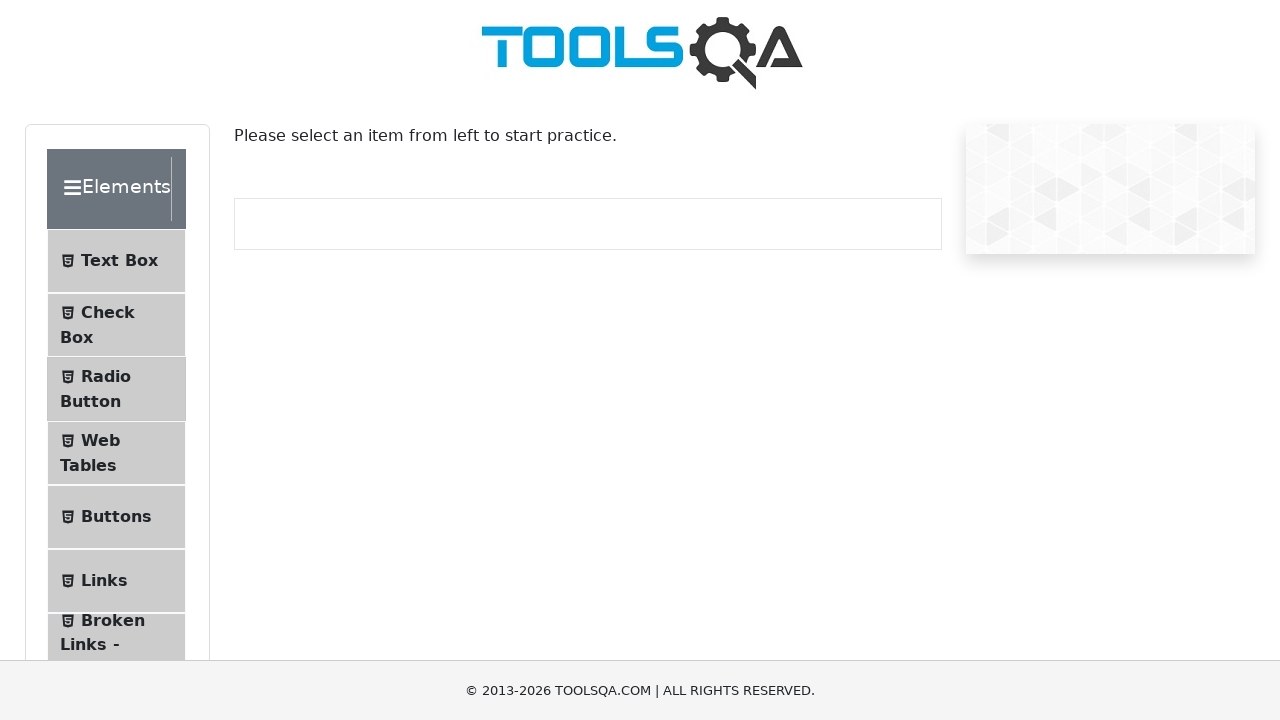